Tests VK social media button click in authentication modal

Starting URL: https://moigektar.ru

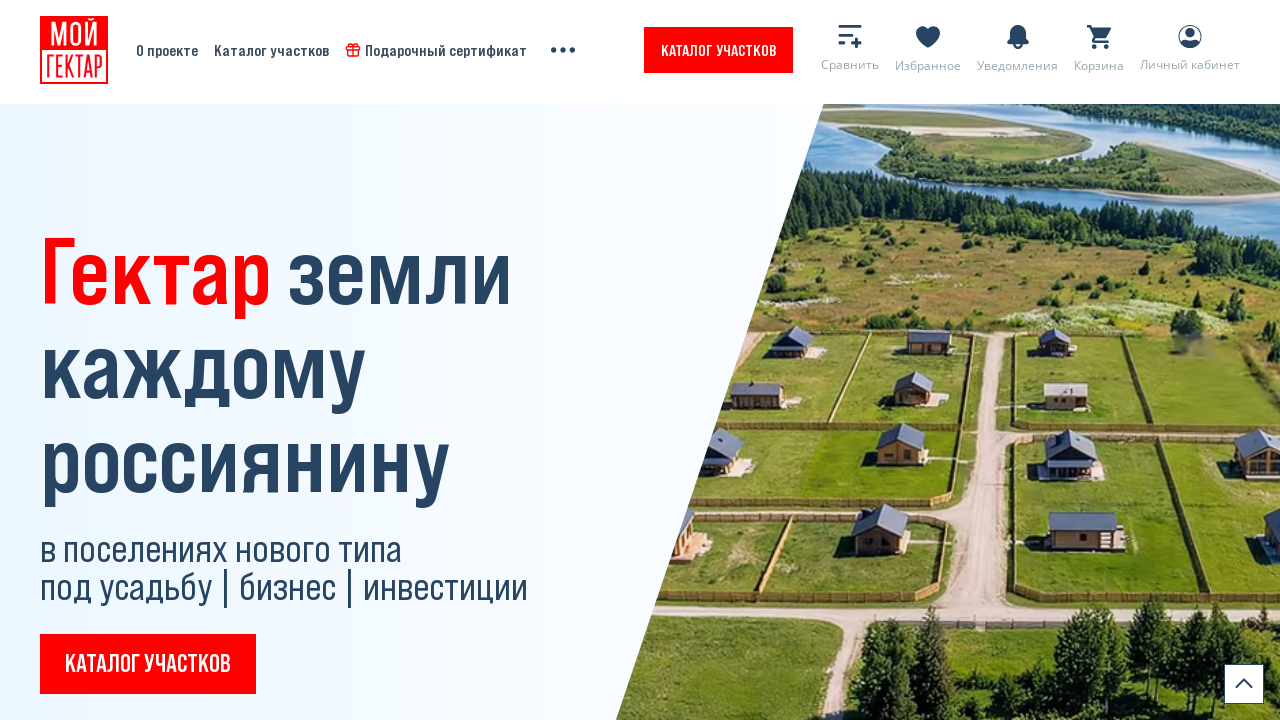

Clicked to open authentication modal at (842, 50) on (//*[@href="#modal-auth-lk"])[1]
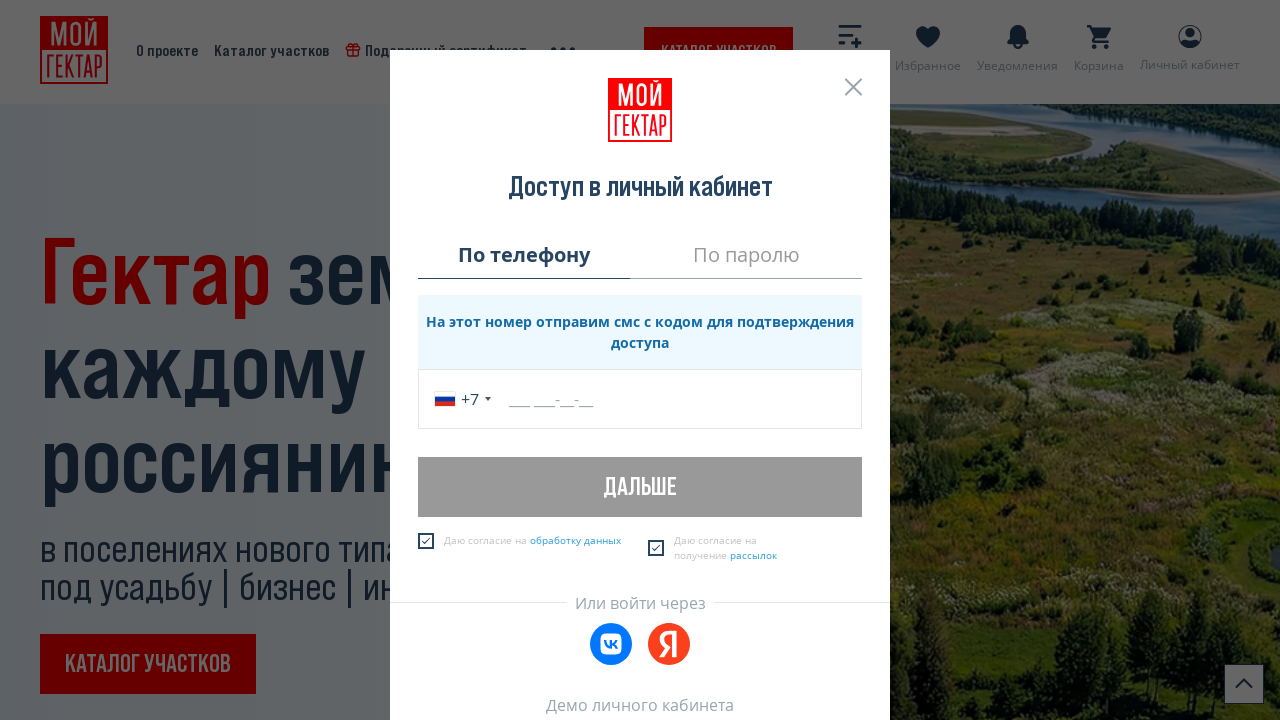

Clicked VK social media button in authentication modal at (611, 644) on .js-analytics-vk-auth-button-click
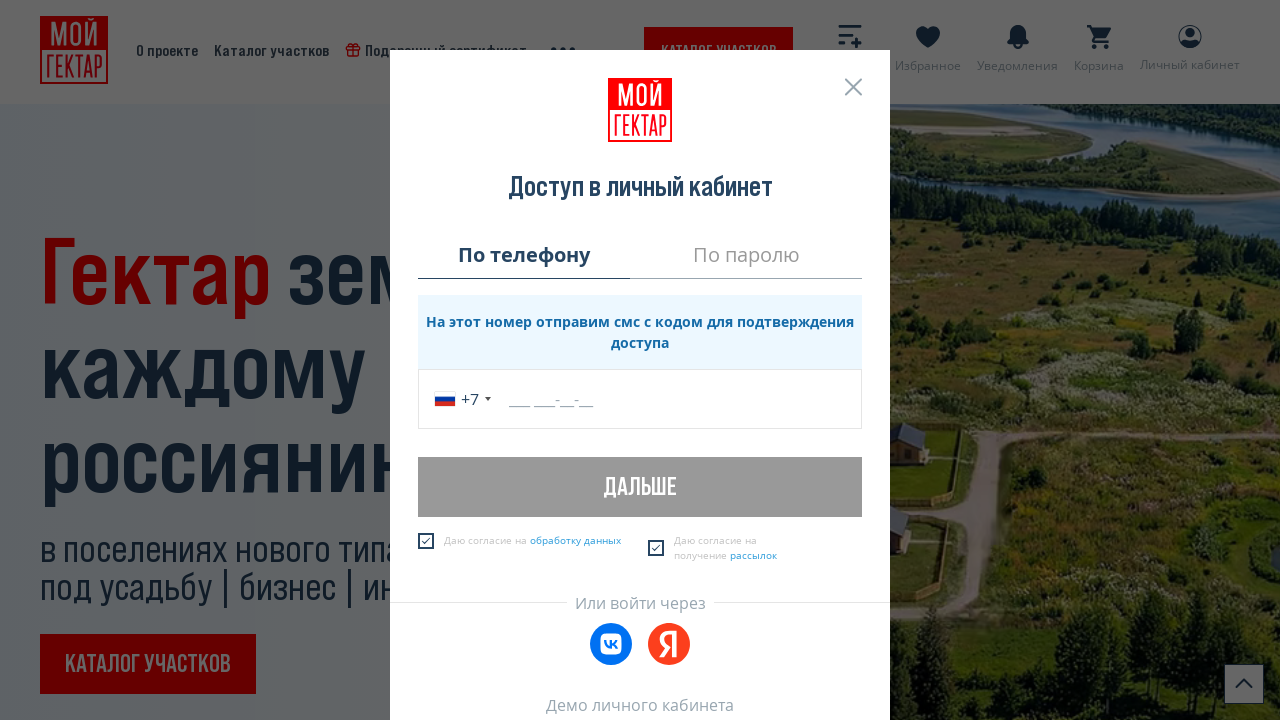

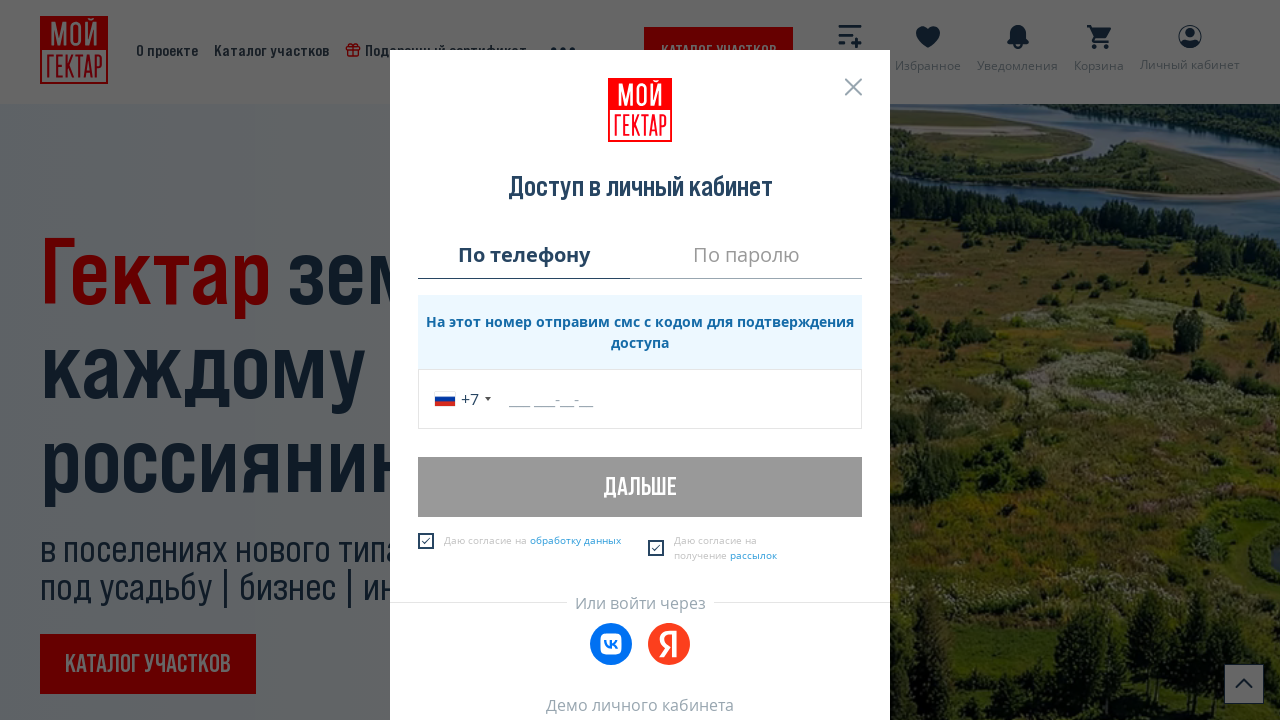